Tests a registration form by filling email, password, and confirm password fields, then verifying the success message and email link

Starting URL: https://lm.skillbox.cc/qa_tester/module05/practice1/

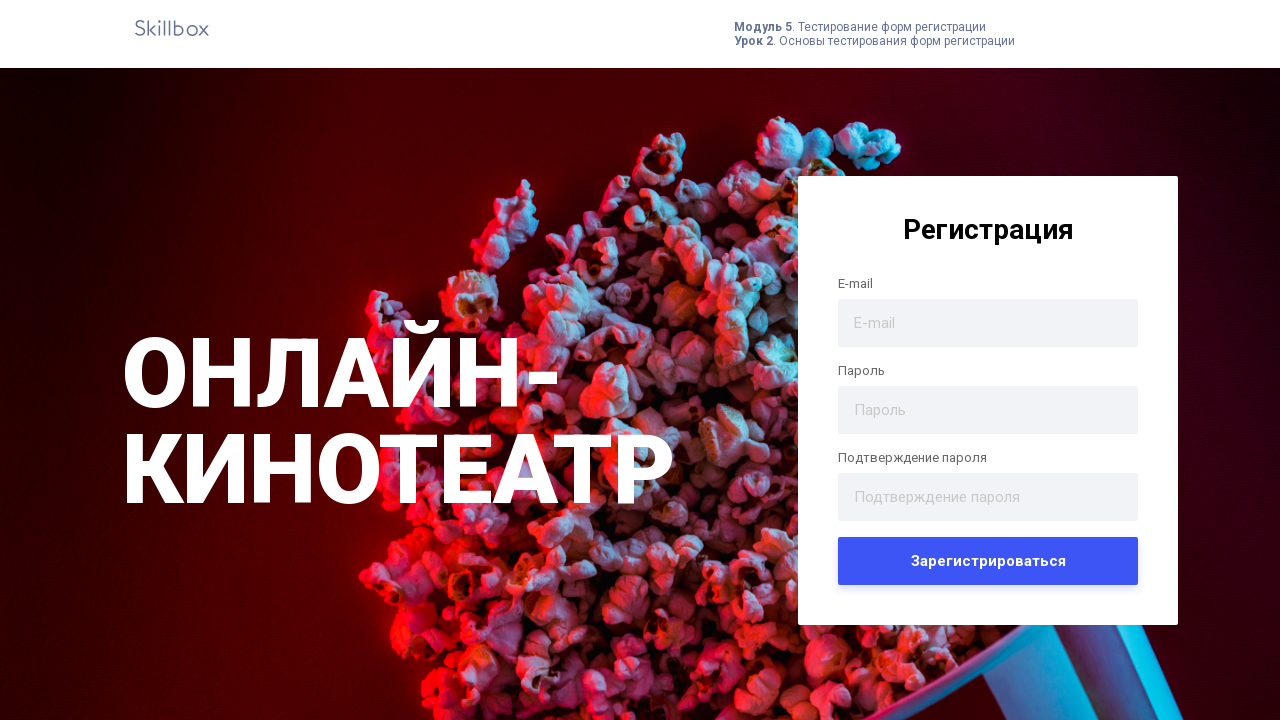

Filled email field with 'test@mail.com' on #email
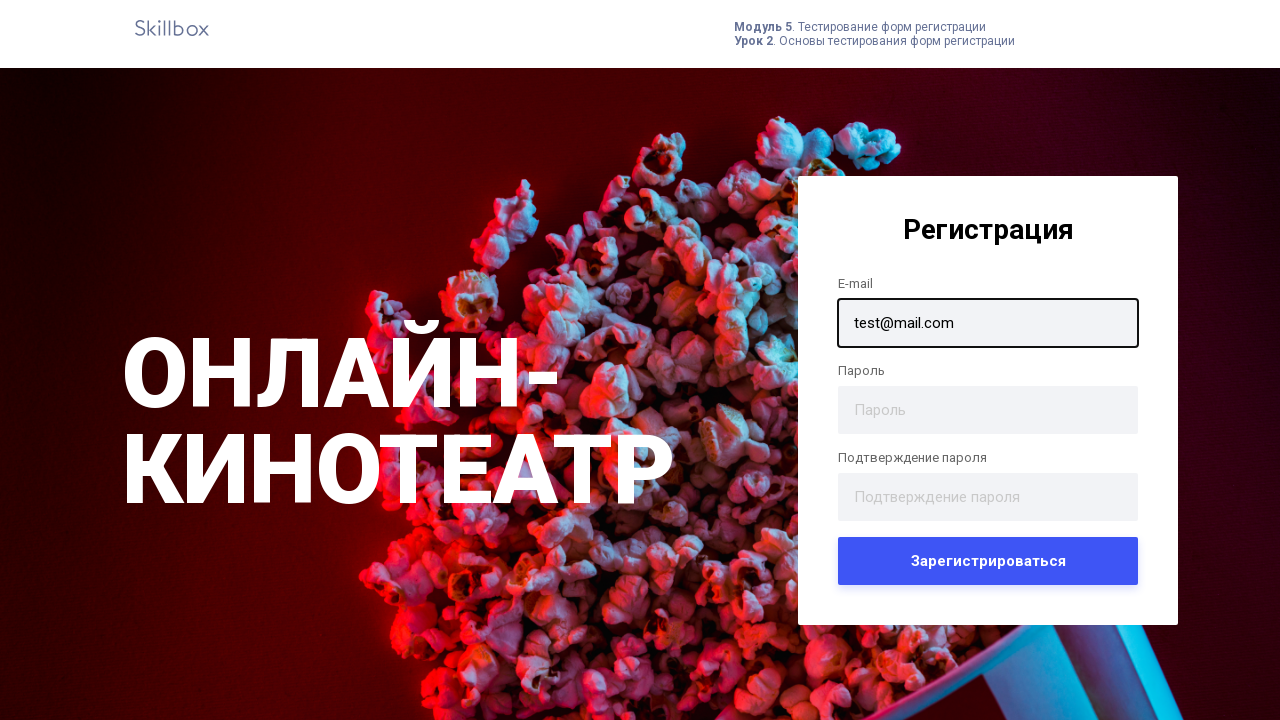

Filled password field with '123' on input[name='password']
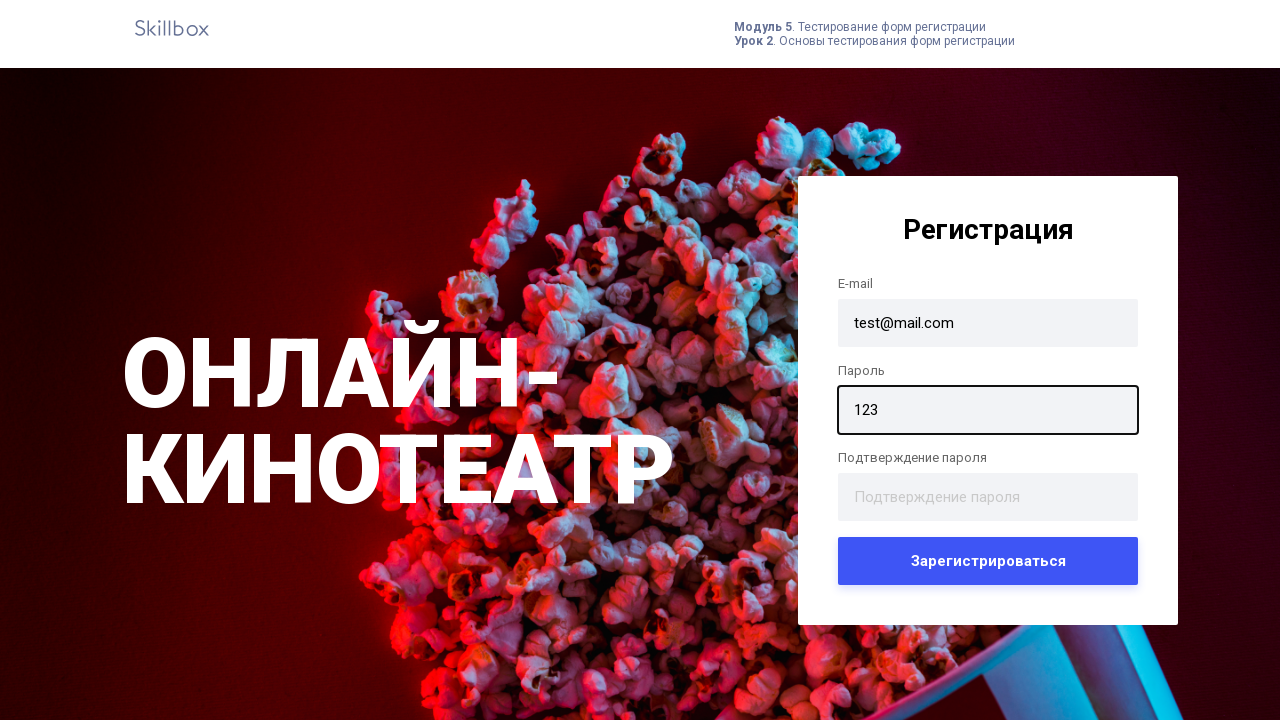

Filled confirm password field with '123' on #confirm_password
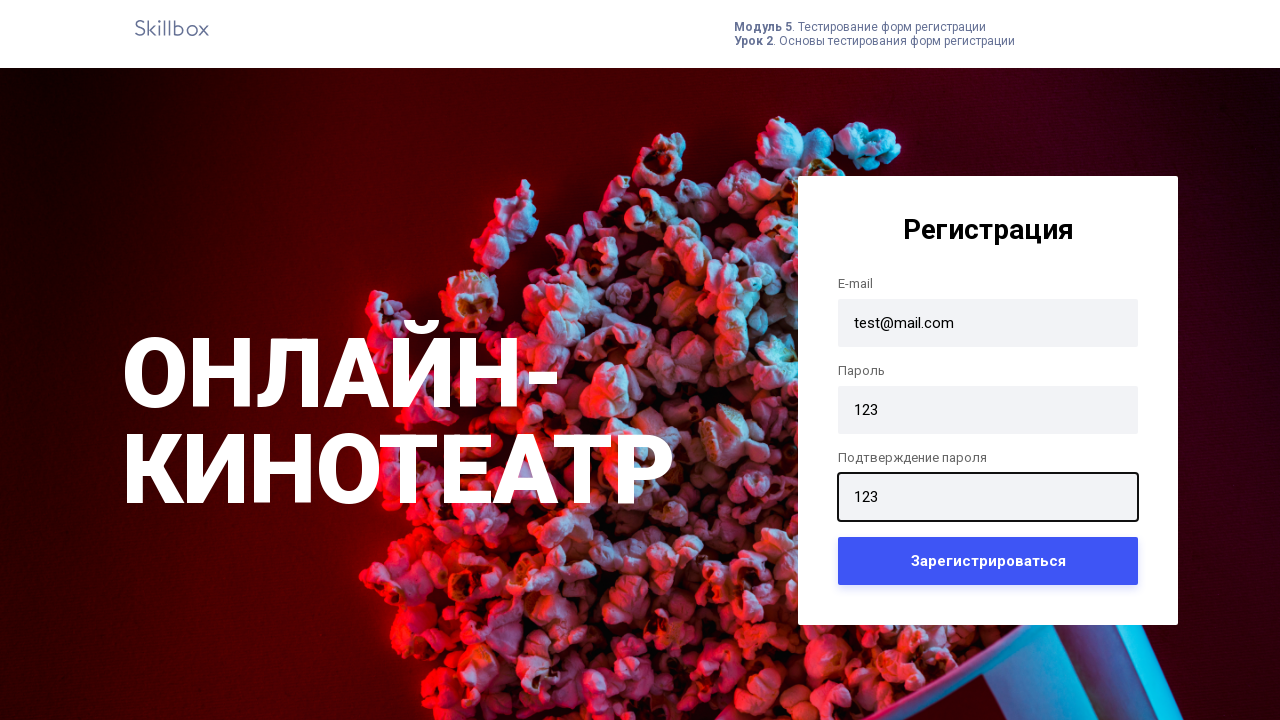

Clicked submit button to register at (988, 560) on button
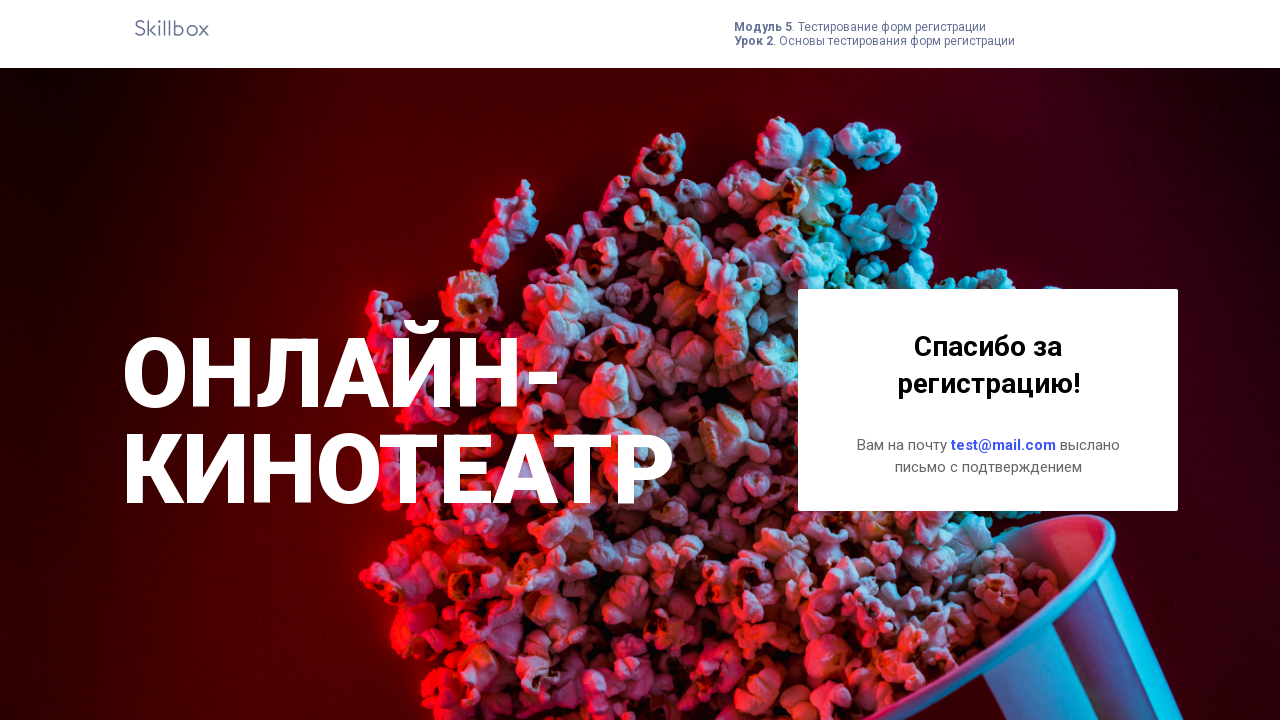

Retrieved success message header text
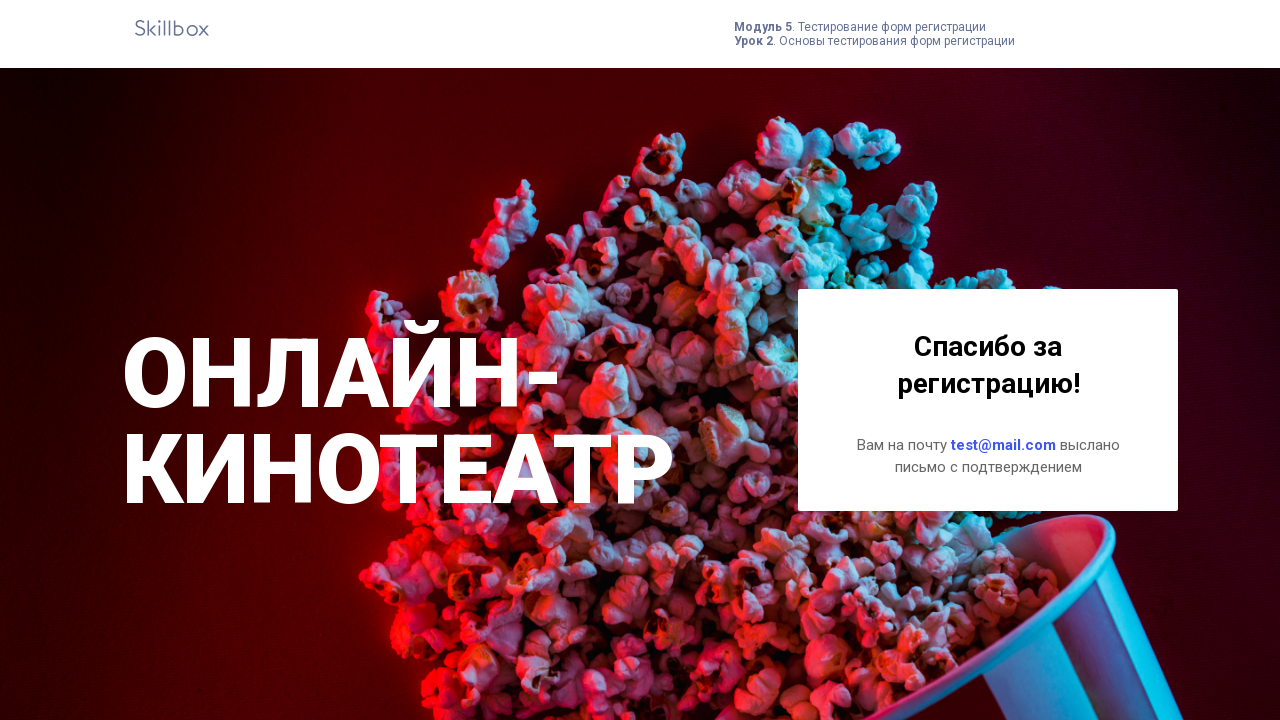

Verified success message 'Спасибо за регистрацию!' is present
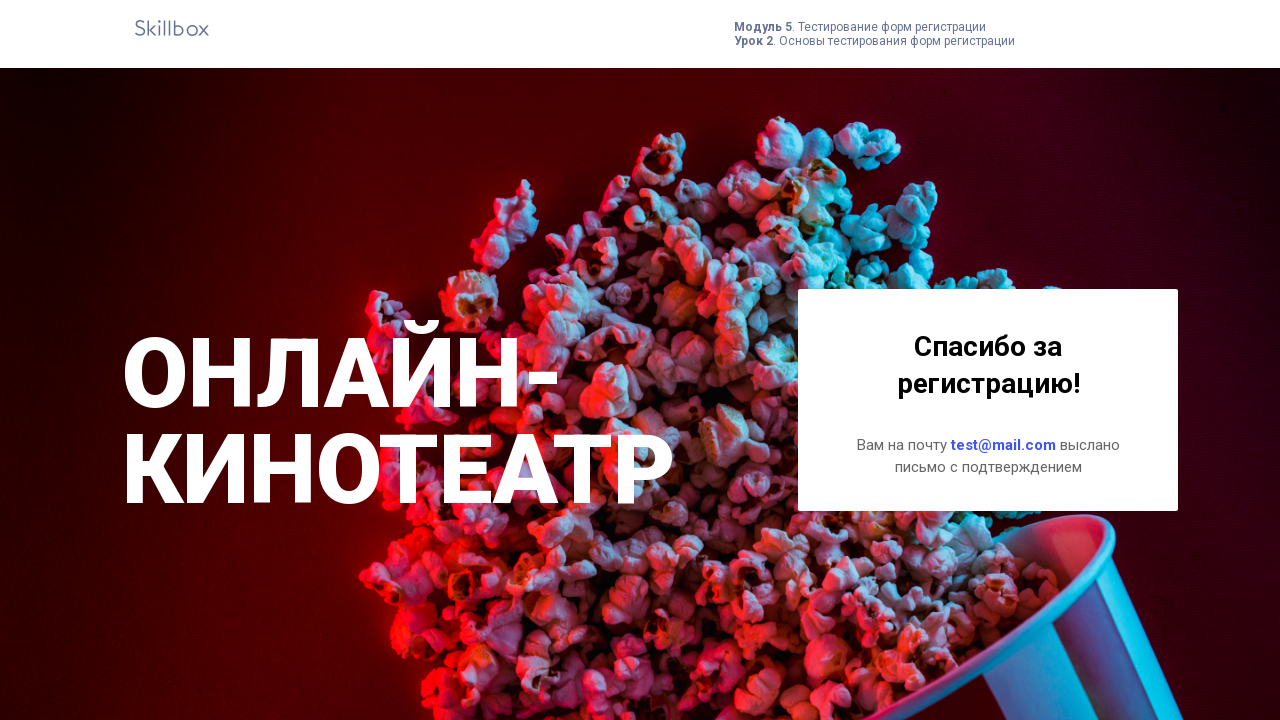

Located email link with text 'test@mail.com'
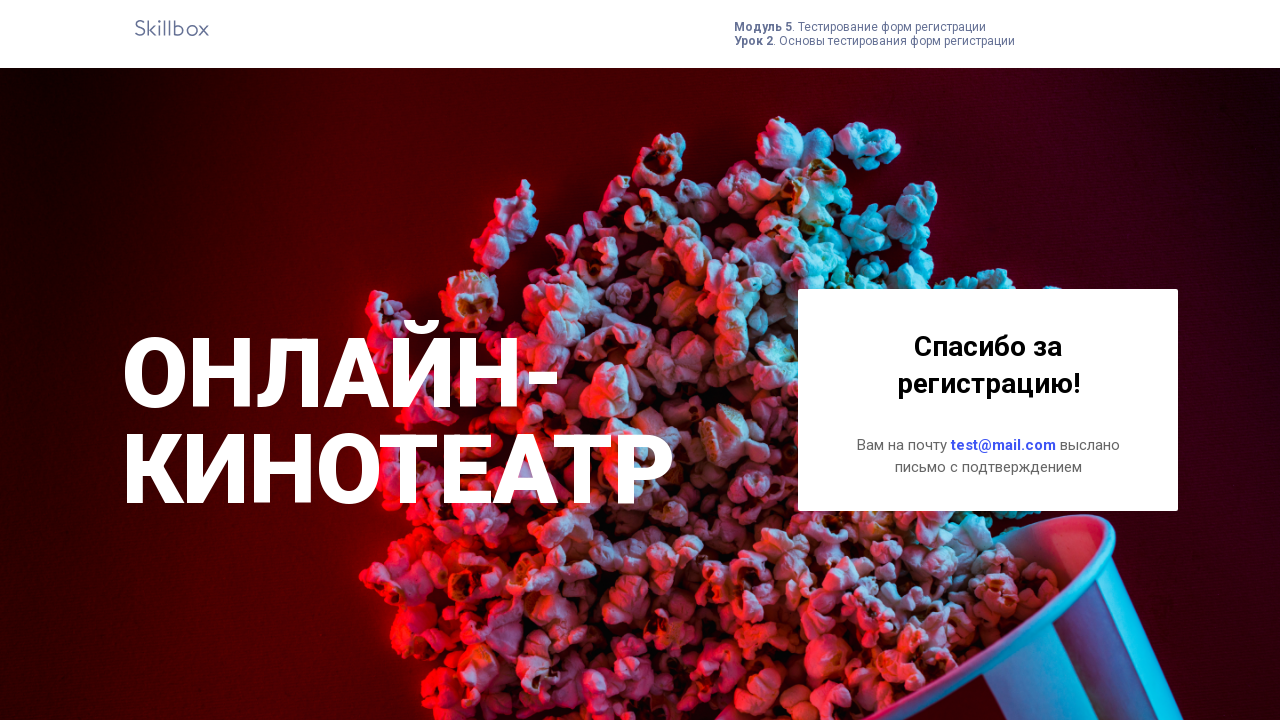

Verified email link text matches 'test@mail.com'
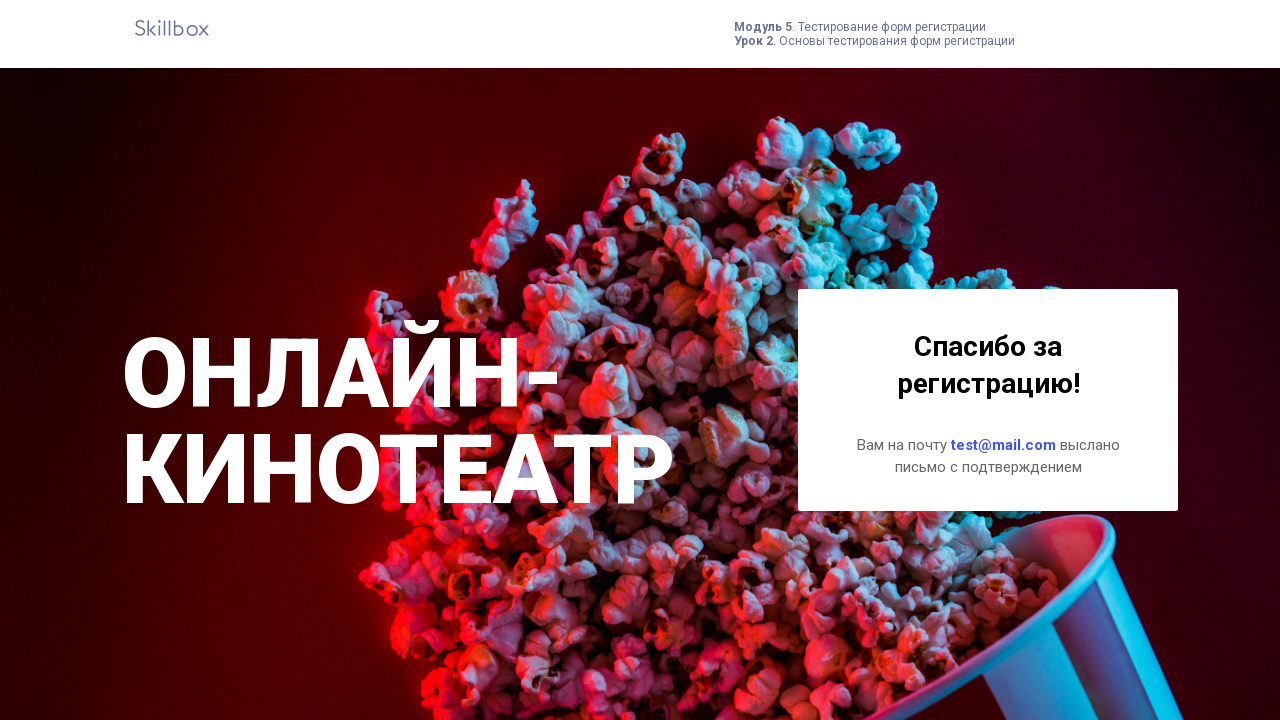

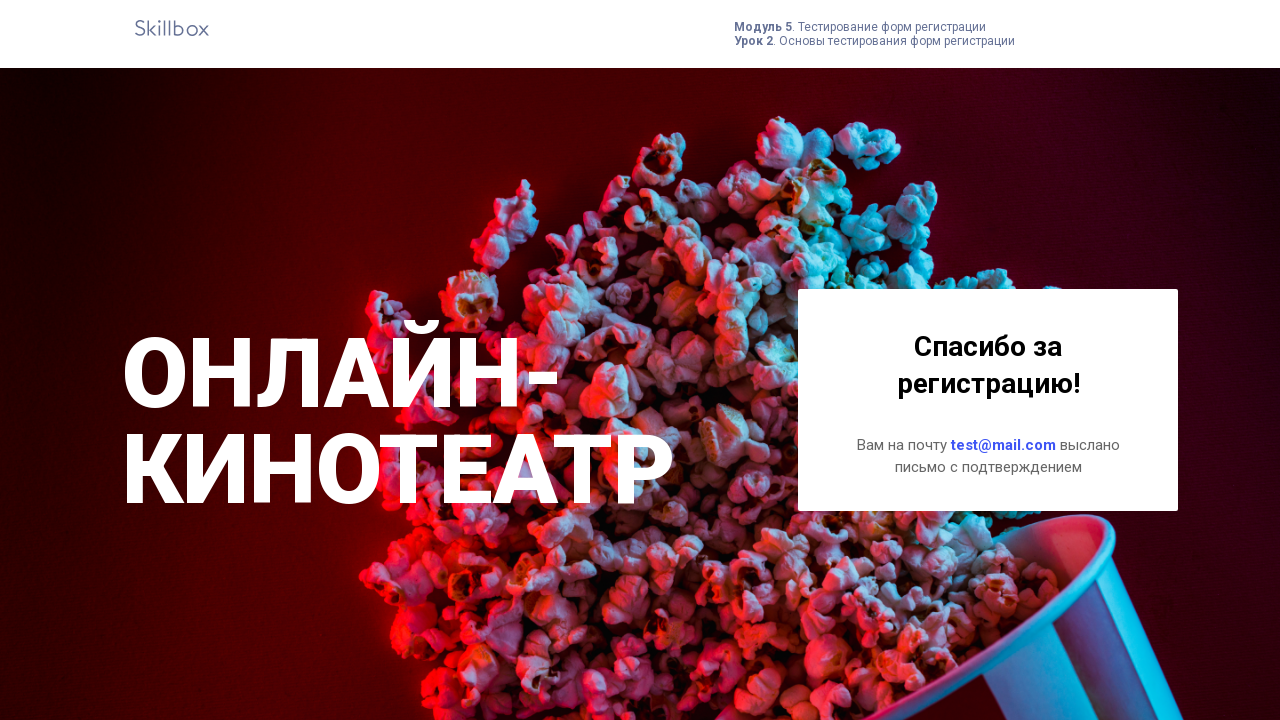